Navigates to the SpiceJet airline website and waits for the page to load completely.

Starting URL: https://www.spicejet.com/

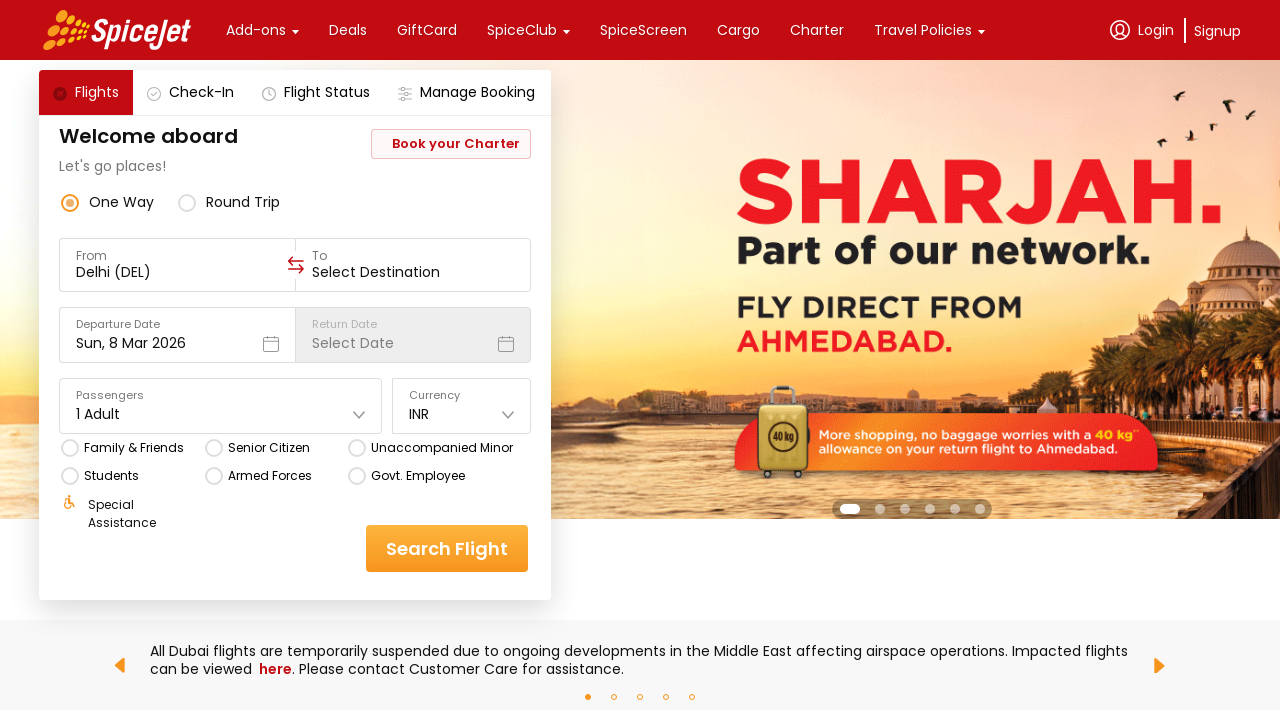

SpiceJet website fully loaded with network idle state
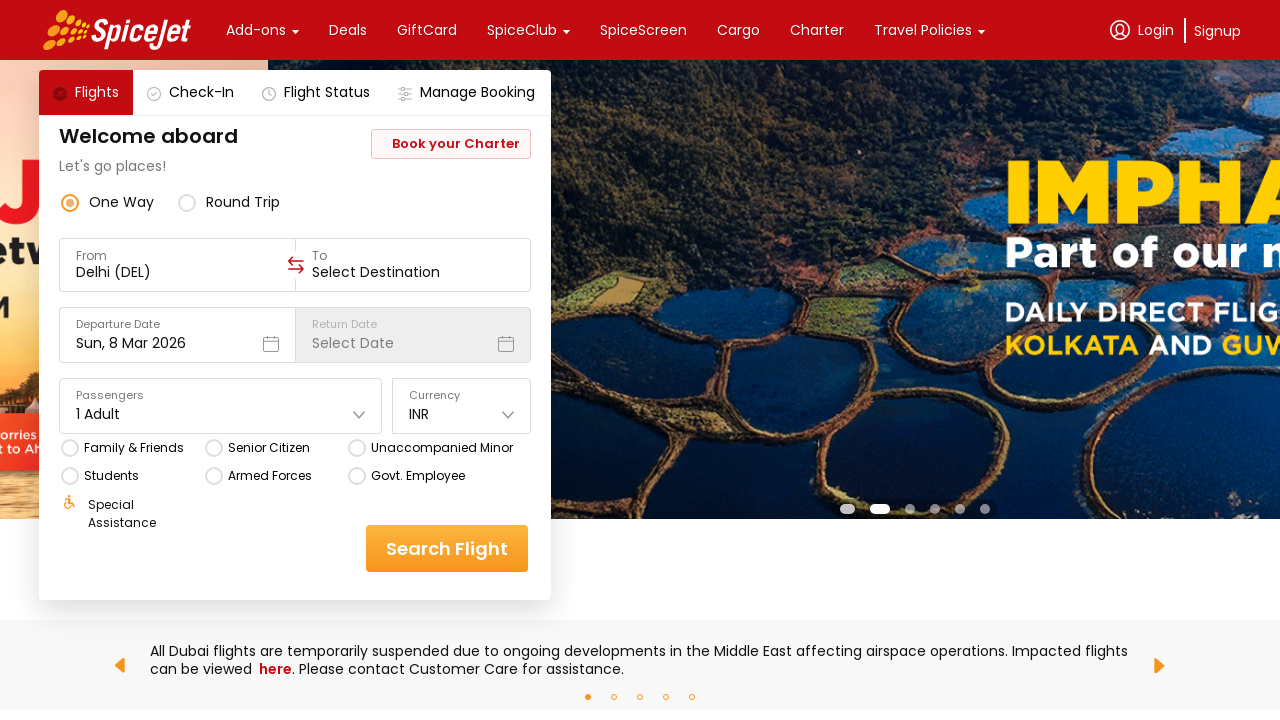

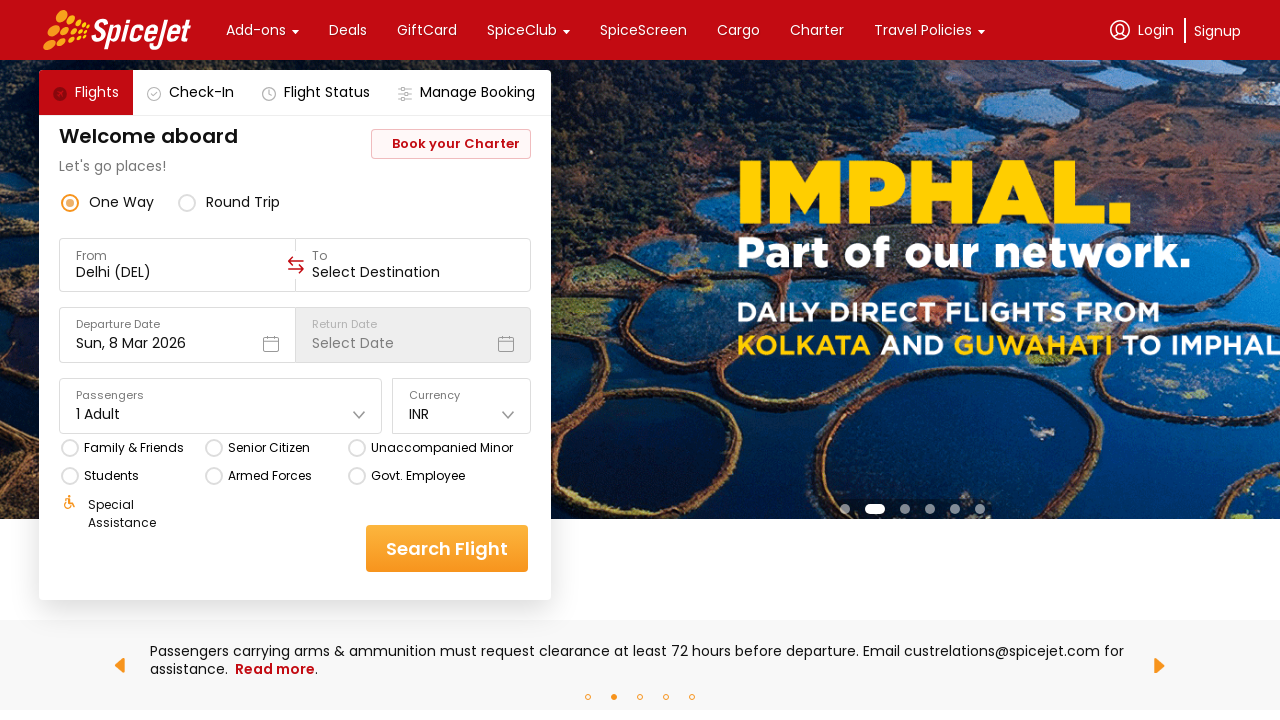